Tests a math challenge page by reading a value from the page, calculating a mathematical formula (log of absolute value of 12*sin(x)), filling in the answer, checking required checkboxes, and submitting the form.

Starting URL: http://suninjuly.github.io/math.html

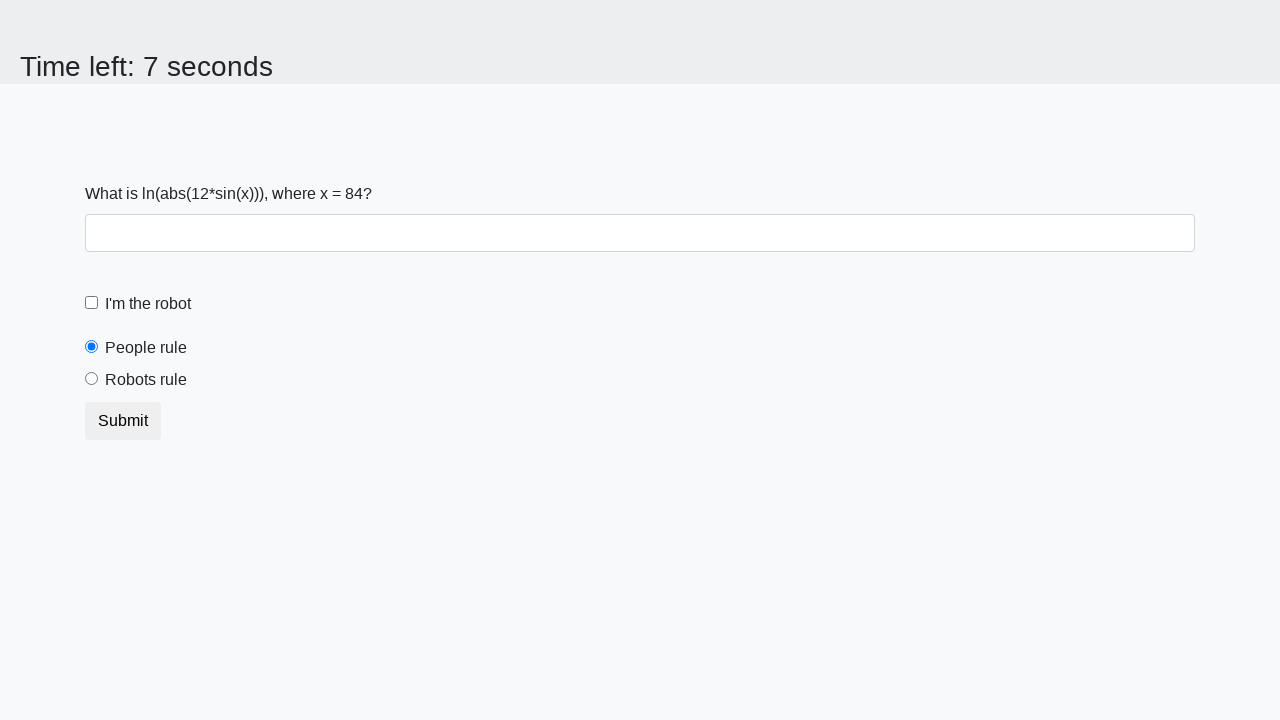

Located the input value element
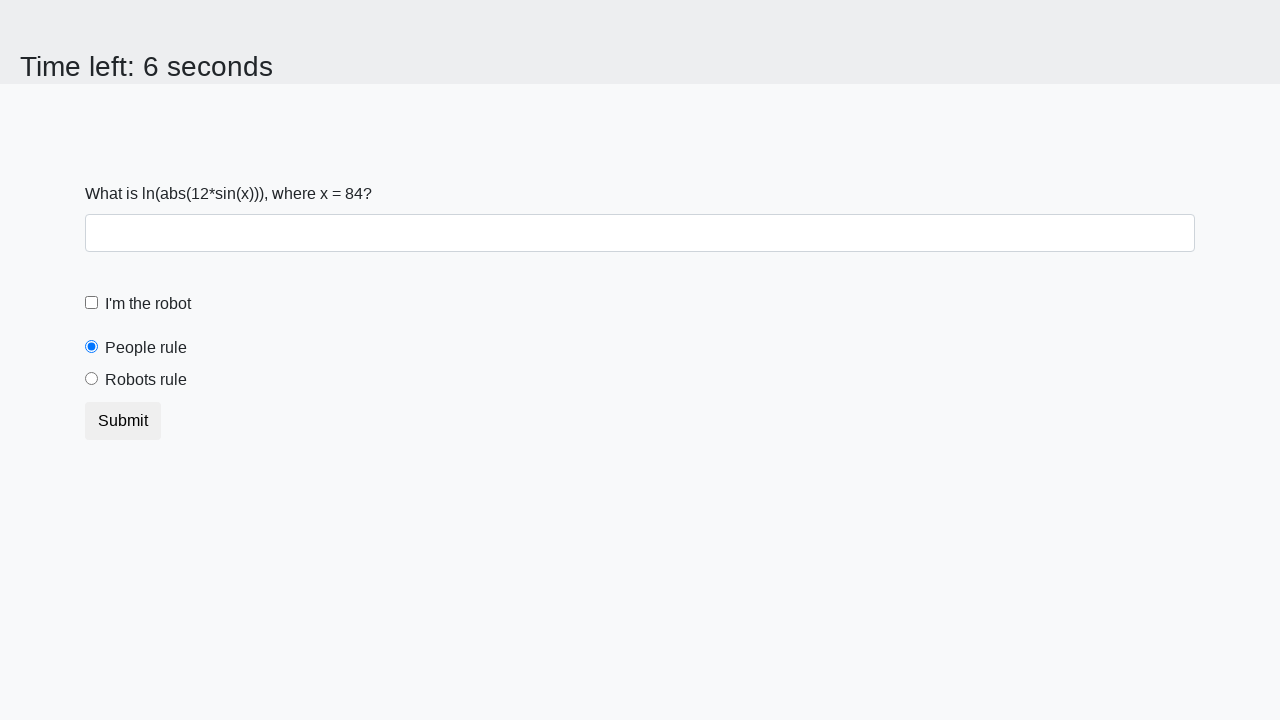

Retrieved x value from the page
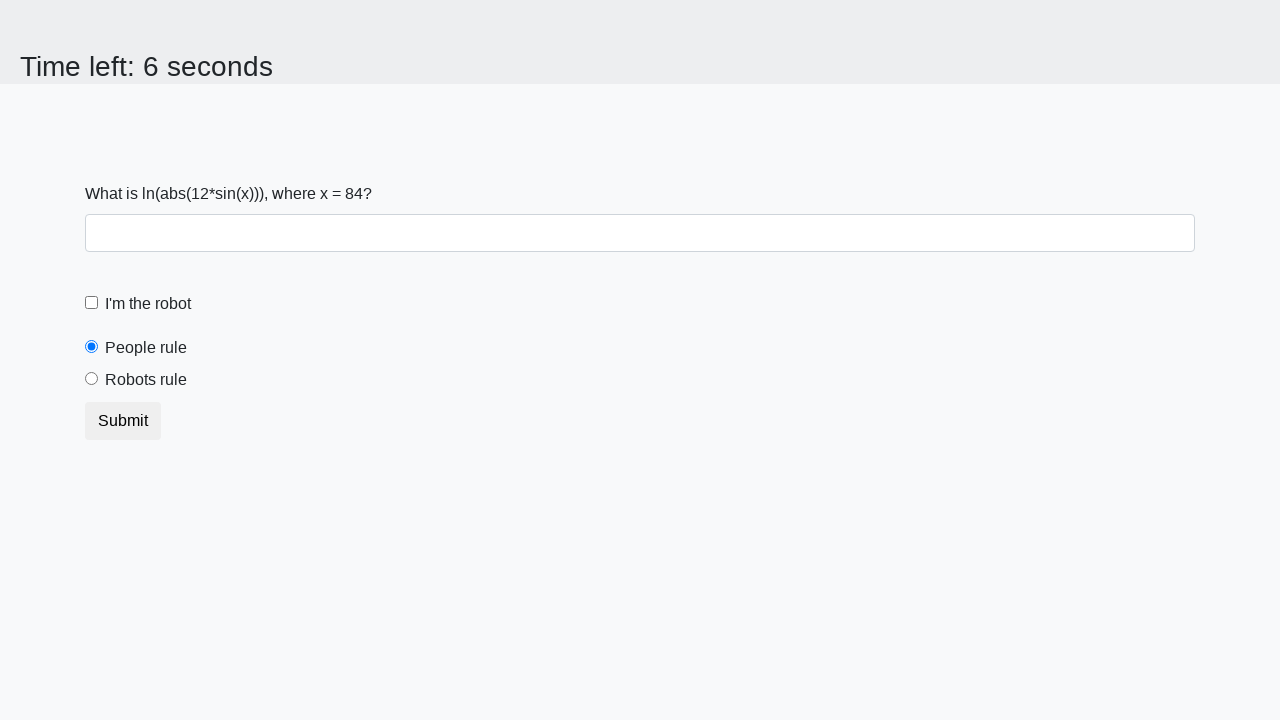

Converted x value to integer: 84
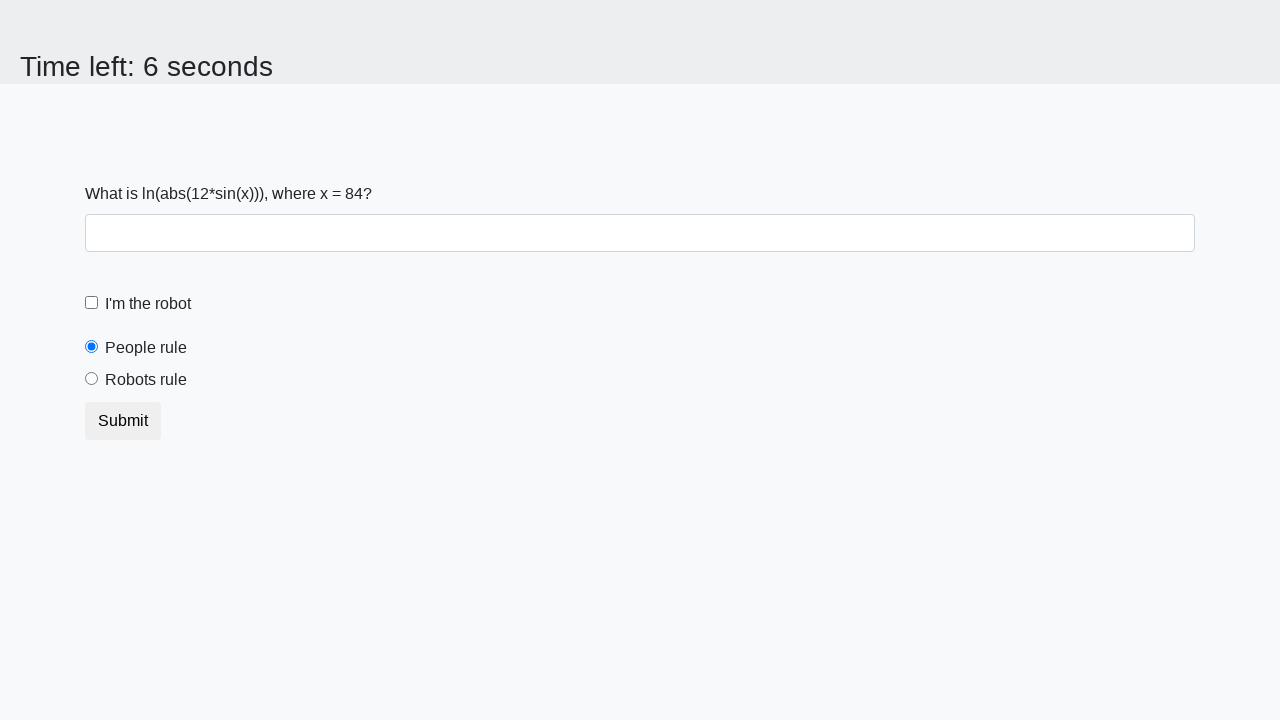

Calculated answer using formula log(|12*sin(x)|): 2.174556684383788
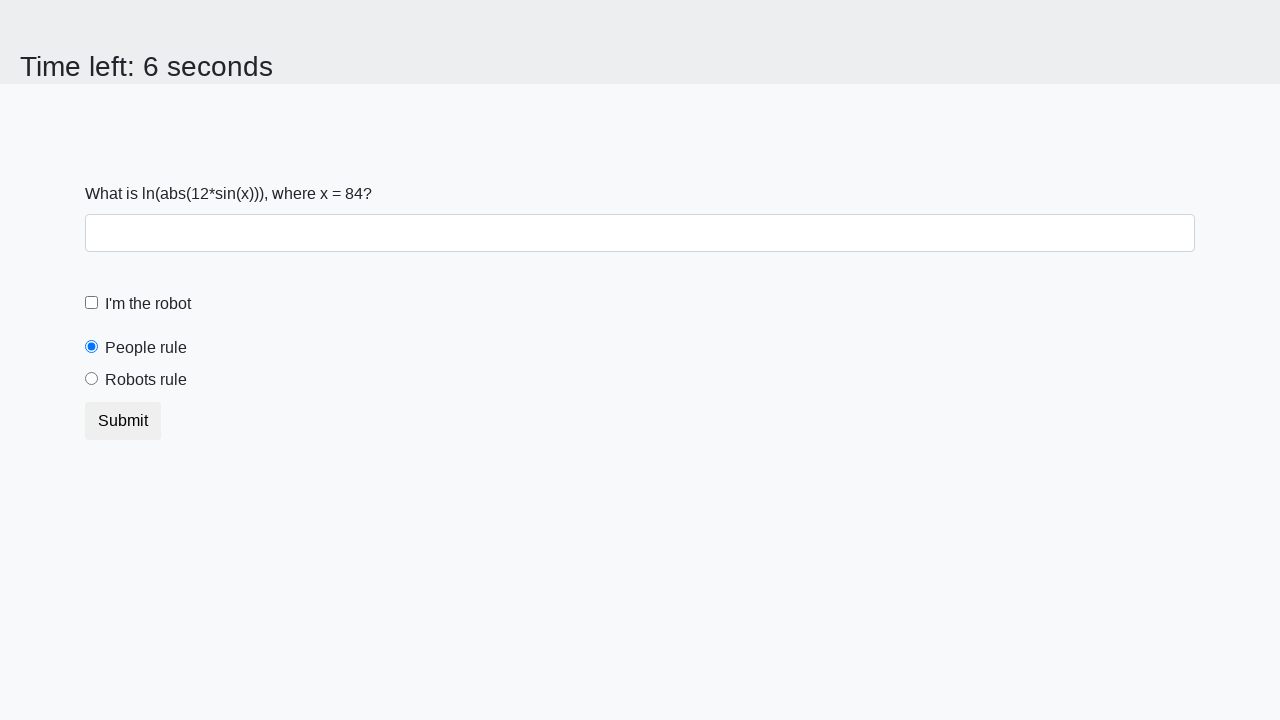

Filled answer field with calculated value: 2.174556684383788 on #answer
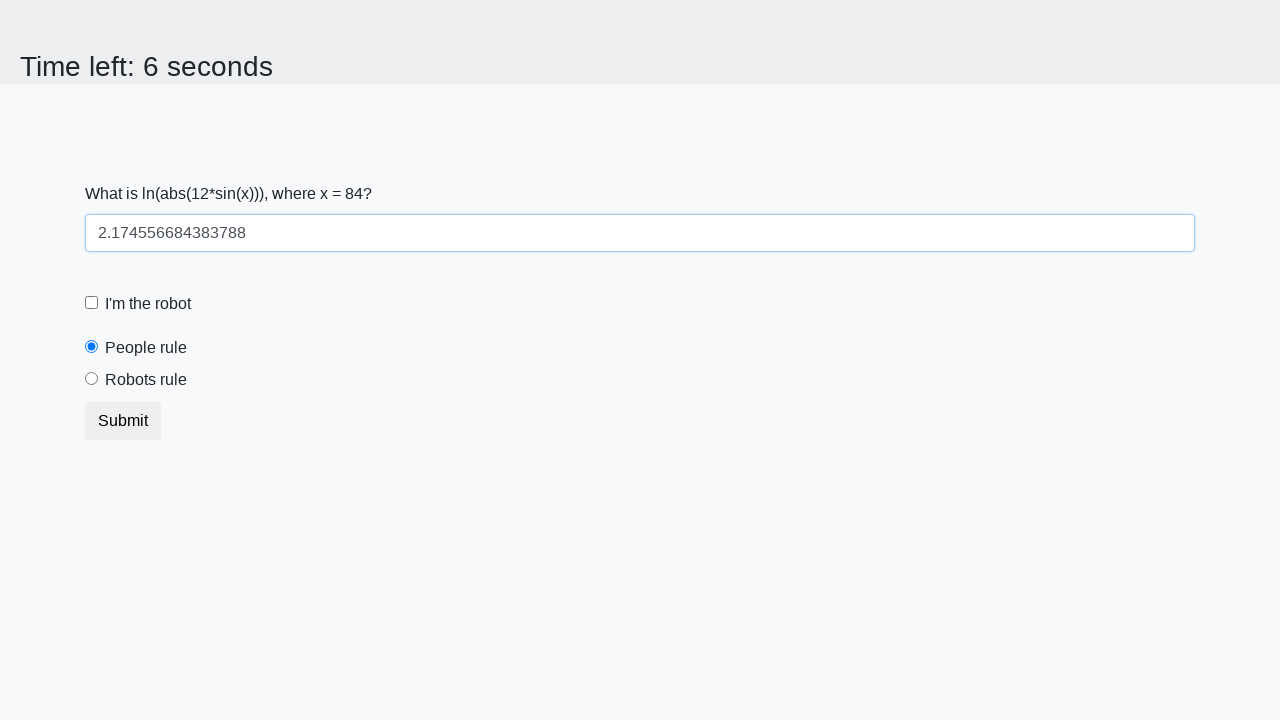

Checked the robot checkbox at (92, 303) on #robotCheckbox
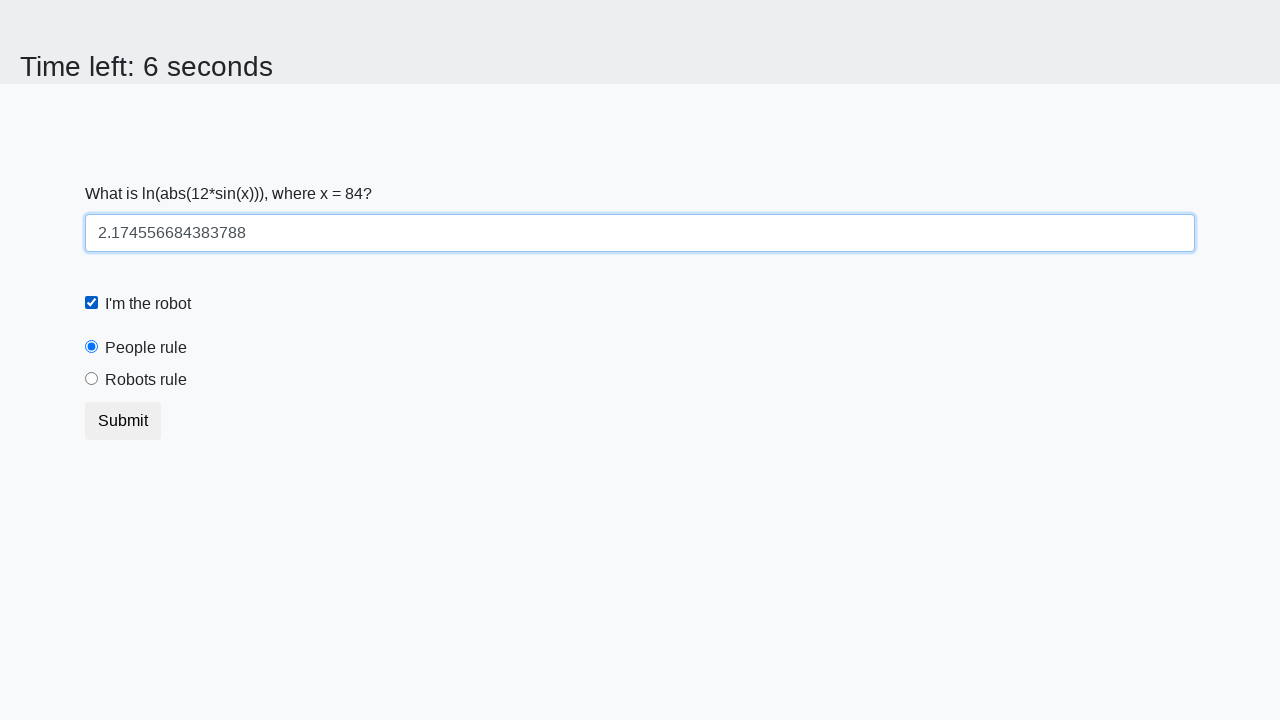

Checked the robots rule checkbox at (92, 379) on #robotsRule
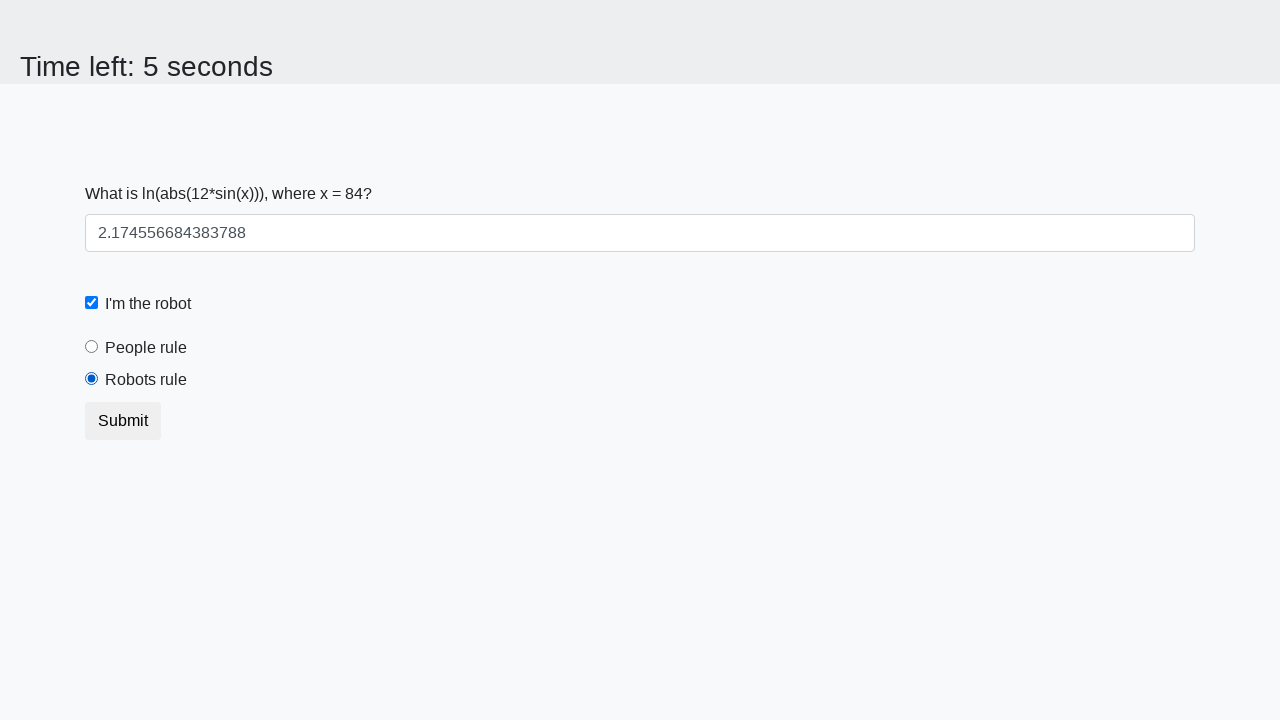

Clicked the submit button to complete the math challenge at (123, 421) on .btn
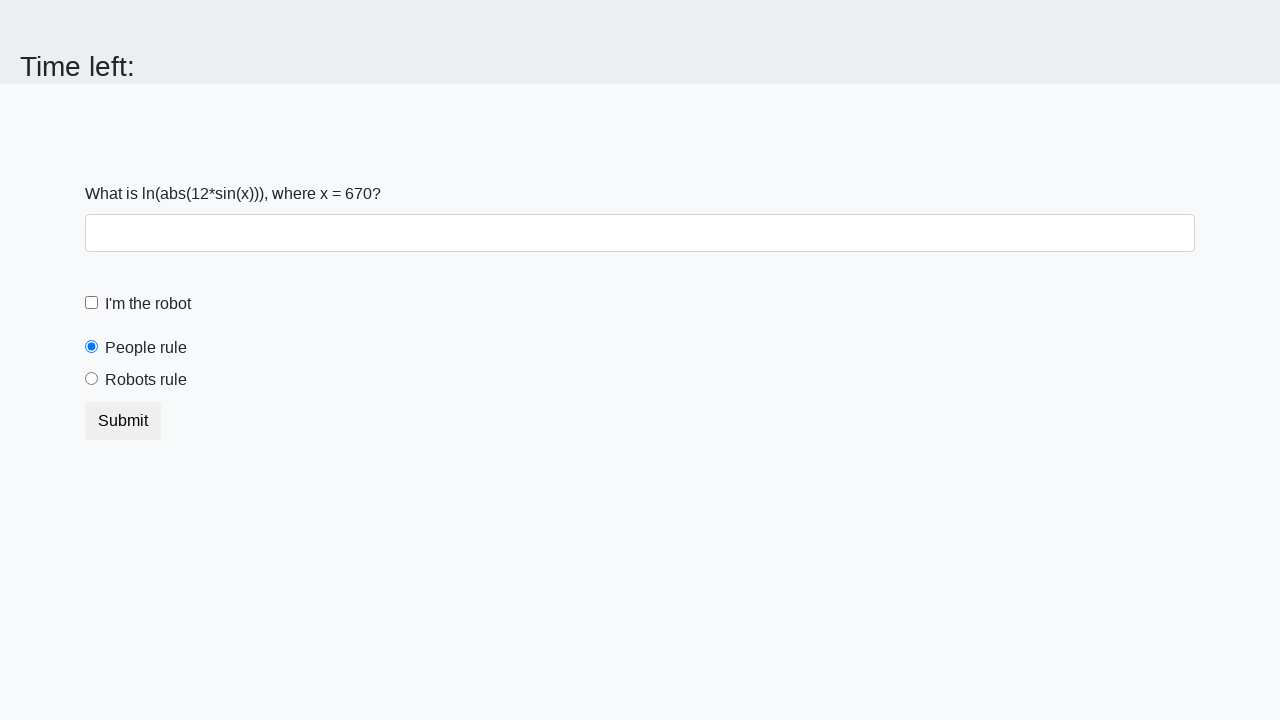

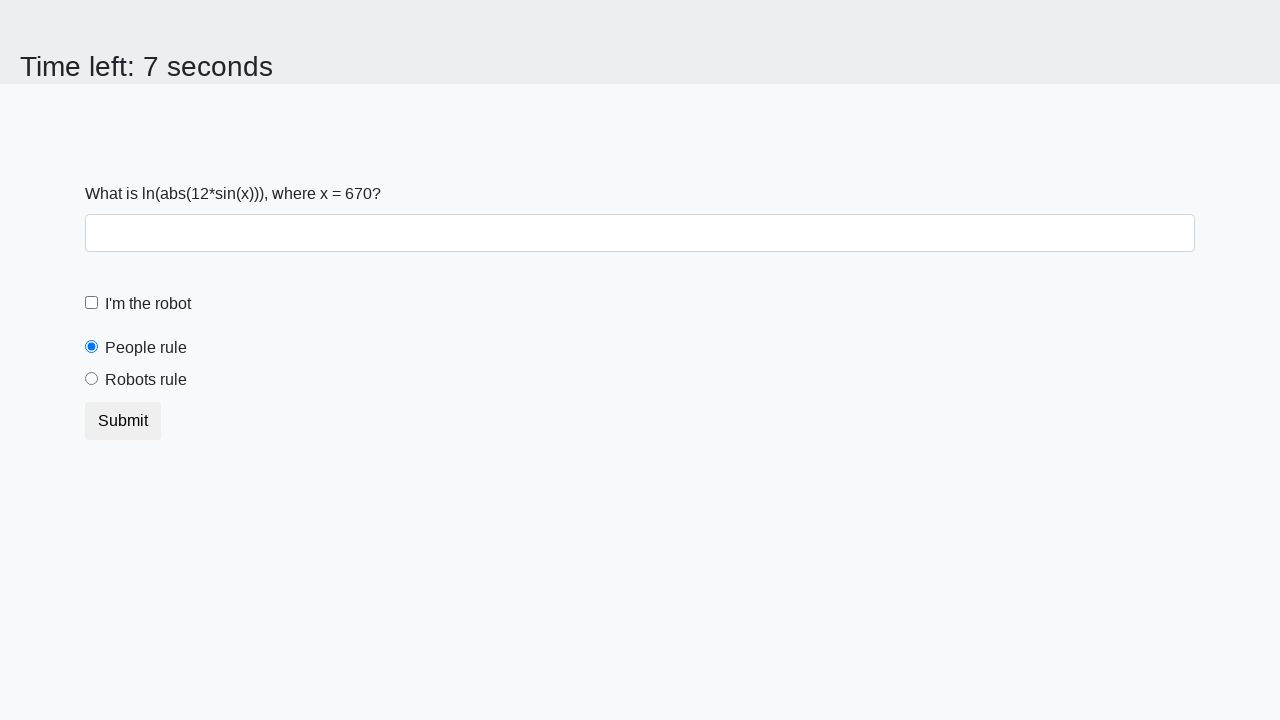